Tests that the input field is cleared after adding a todo item

Starting URL: https://demo.playwright.dev/todomvc

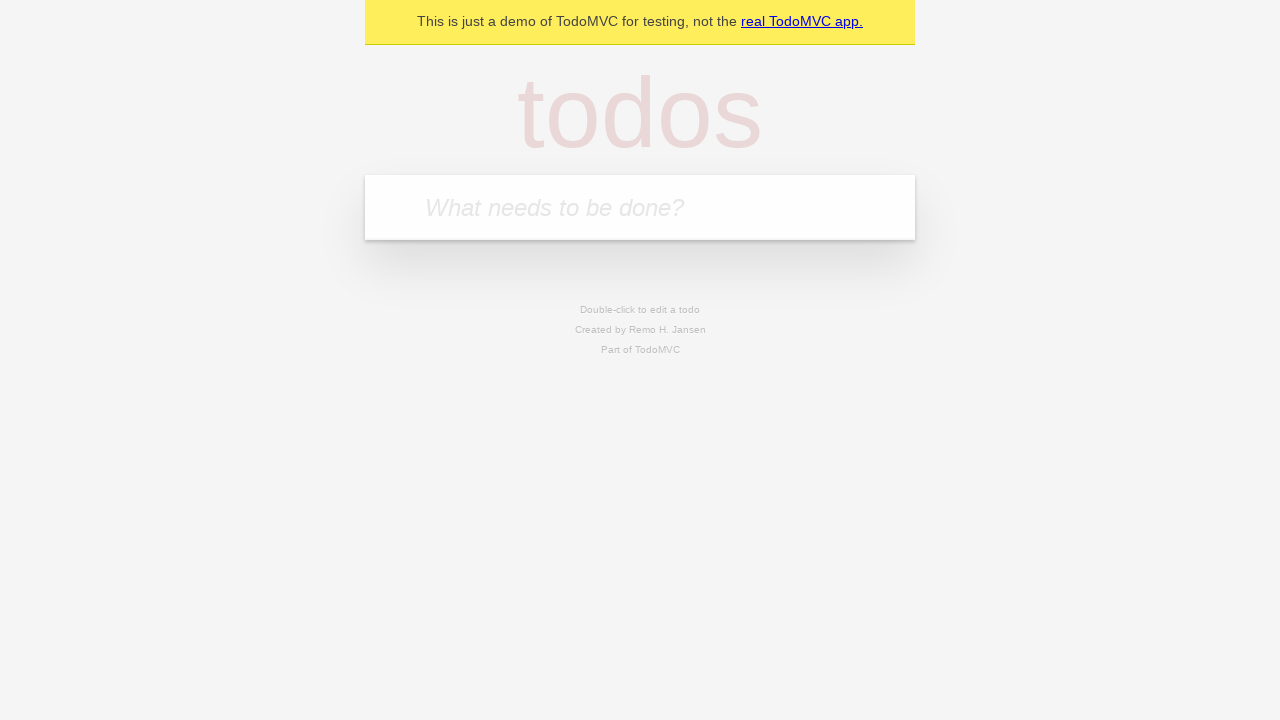

Filled todo input field with 'buy some cheese' on internal:attr=[placeholder="What needs to be done?"i]
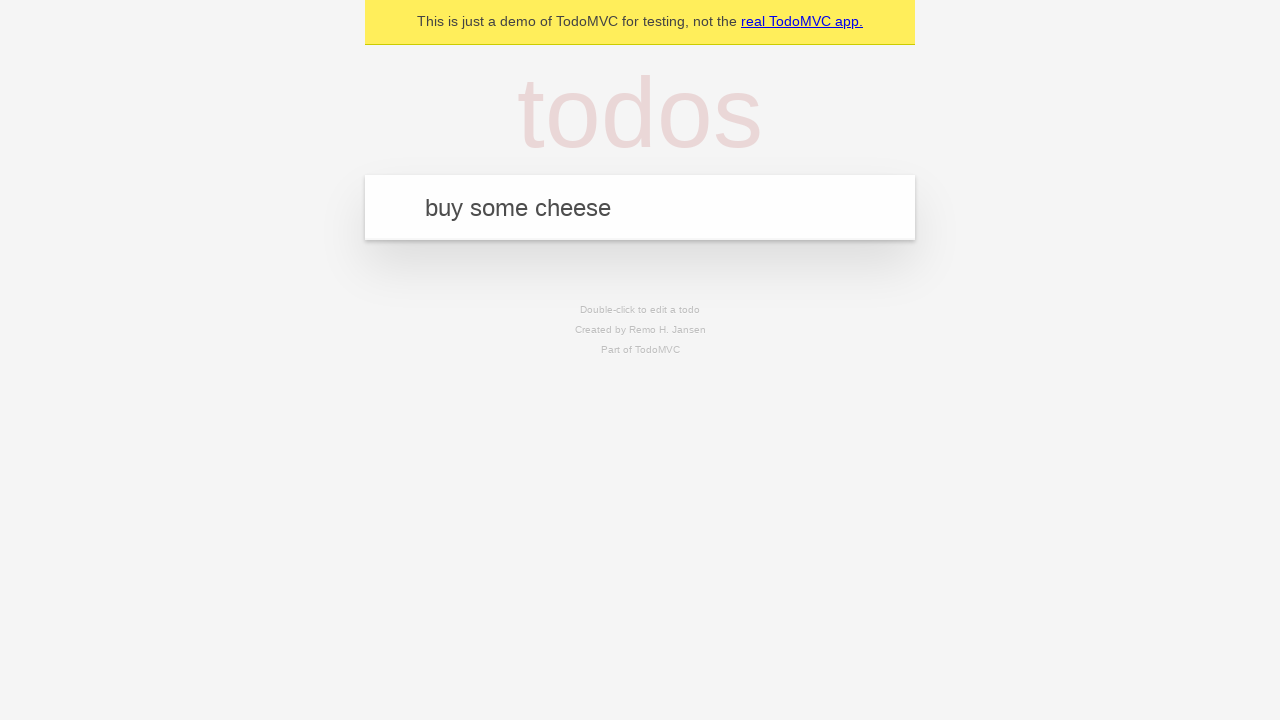

Pressed Enter to add the todo item on internal:attr=[placeholder="What needs to be done?"i]
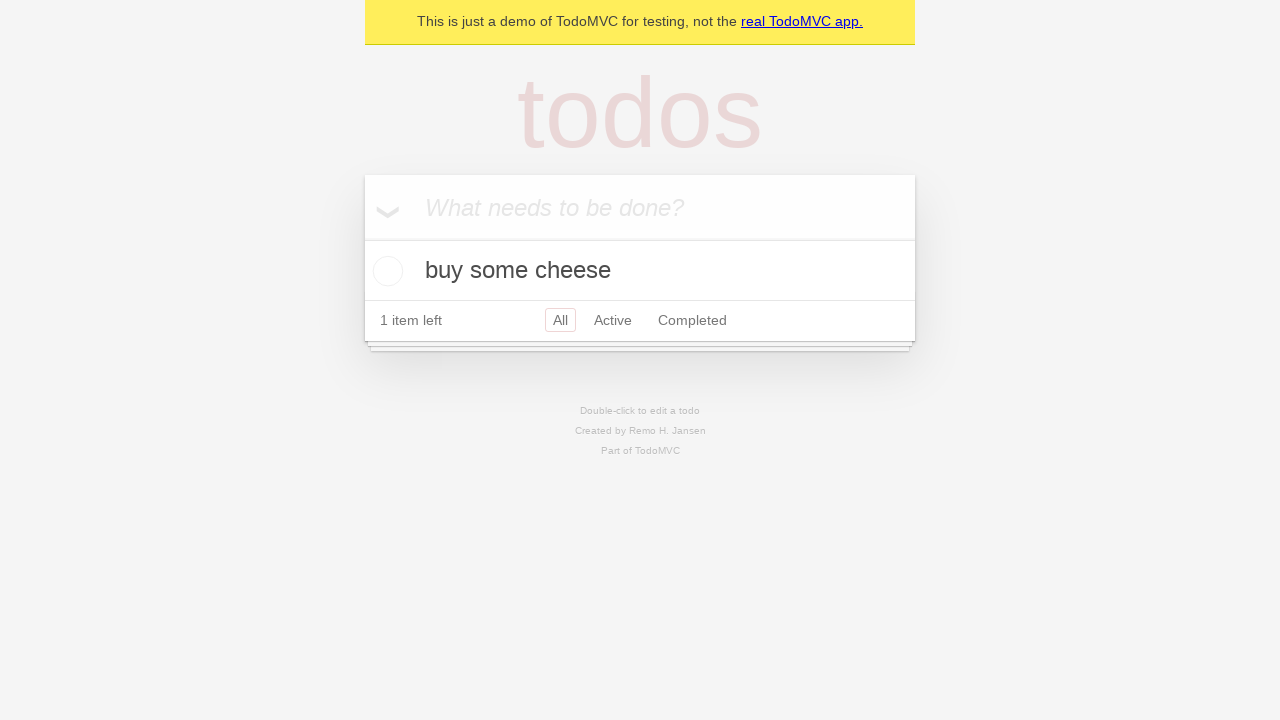

Verified that todo item was added to localStorage
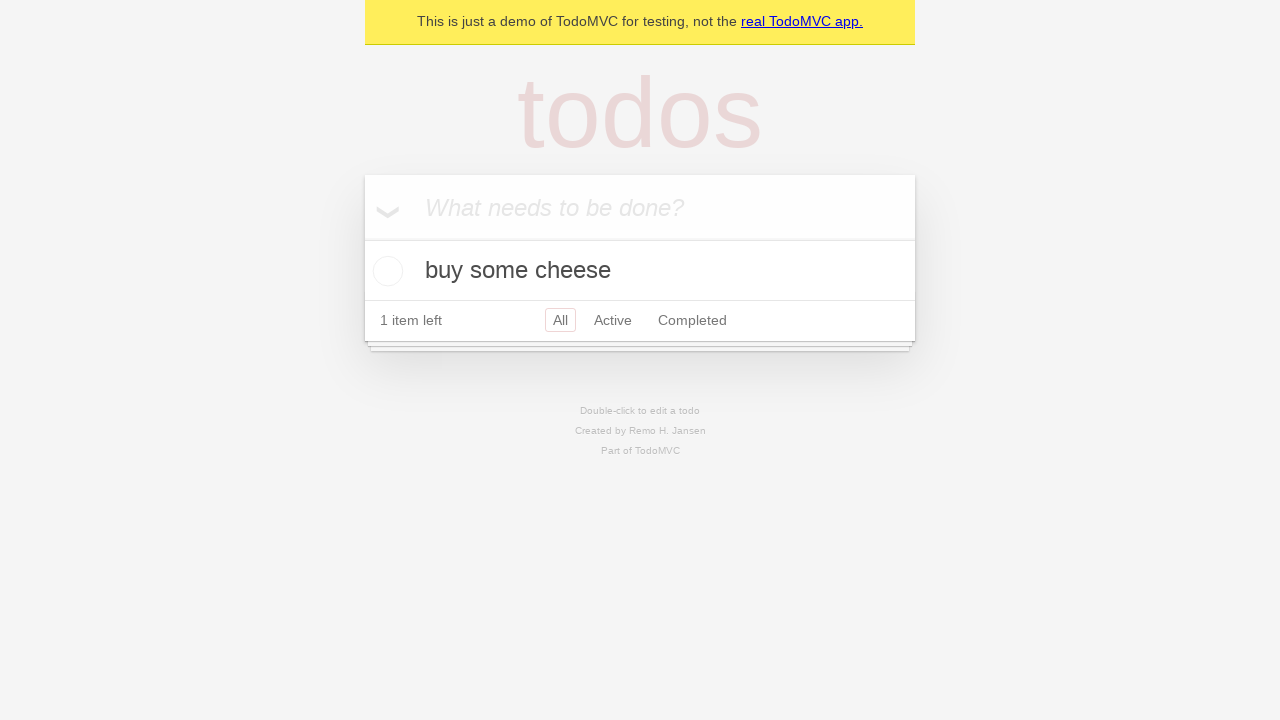

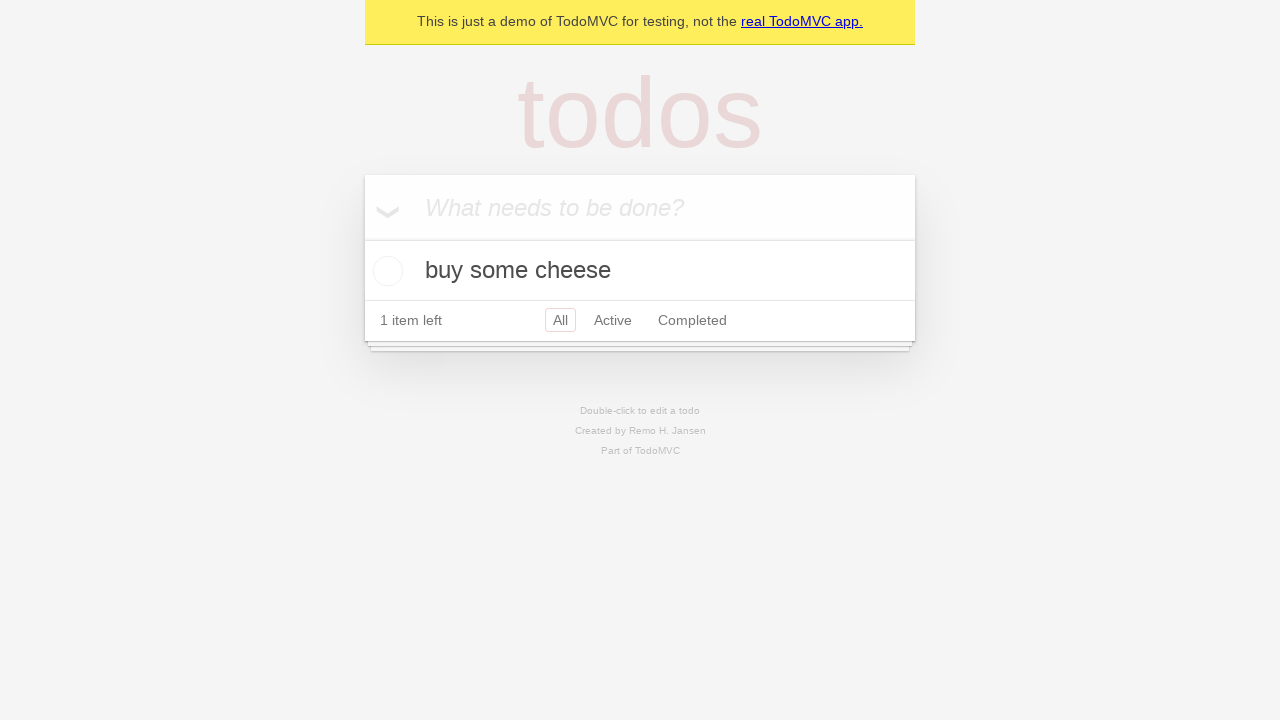